Tests clicking a button with dynamic class attributes on UI Test Automation Playground, handling the resulting alert popup, and repeating the action three times to verify consistent behavior.

Starting URL: http://uitestingplayground.com/classattr

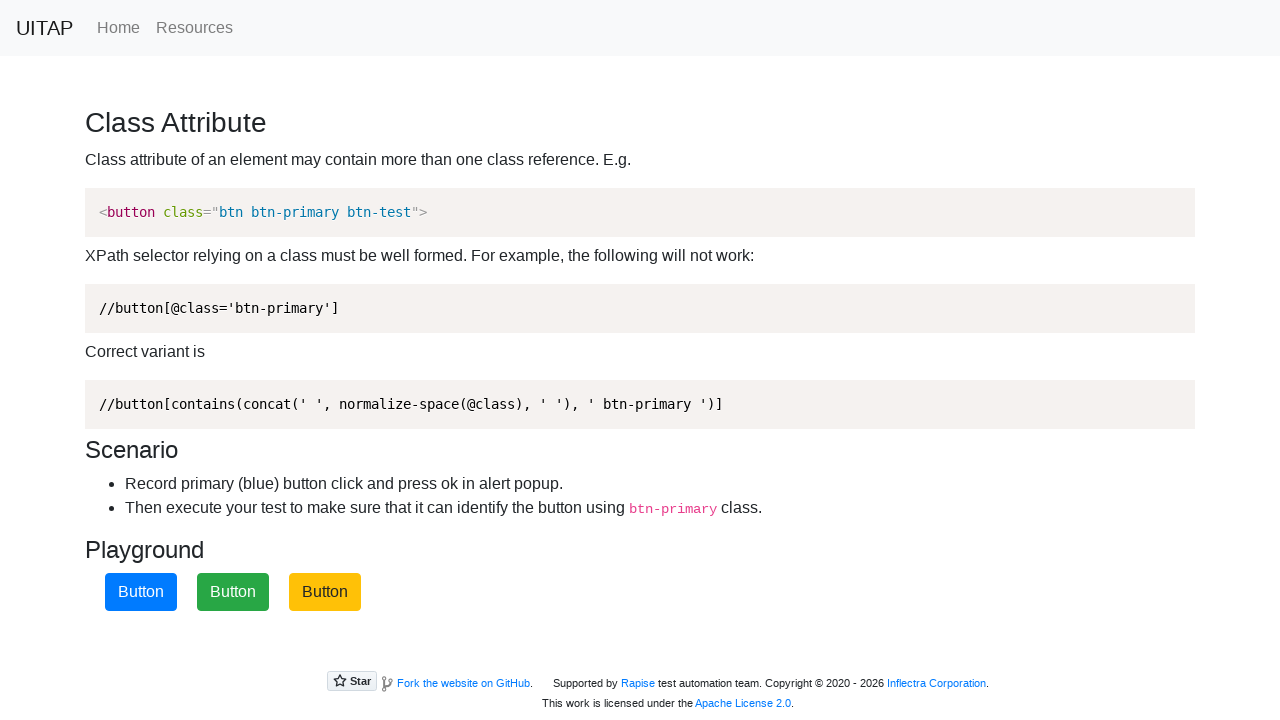

Clicked the primary (blue) button with dynamic class attributes at (141, 592) on .btn-primary
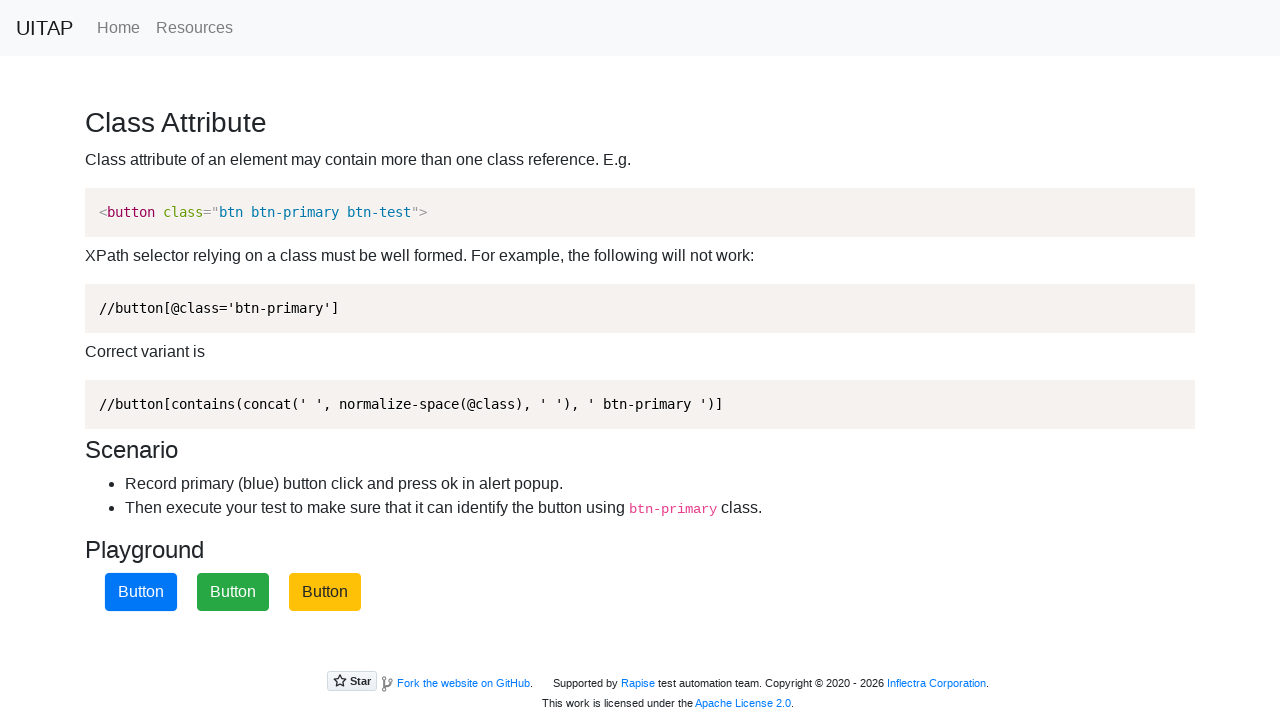

Set up dialog handler to automatically accept alert popups
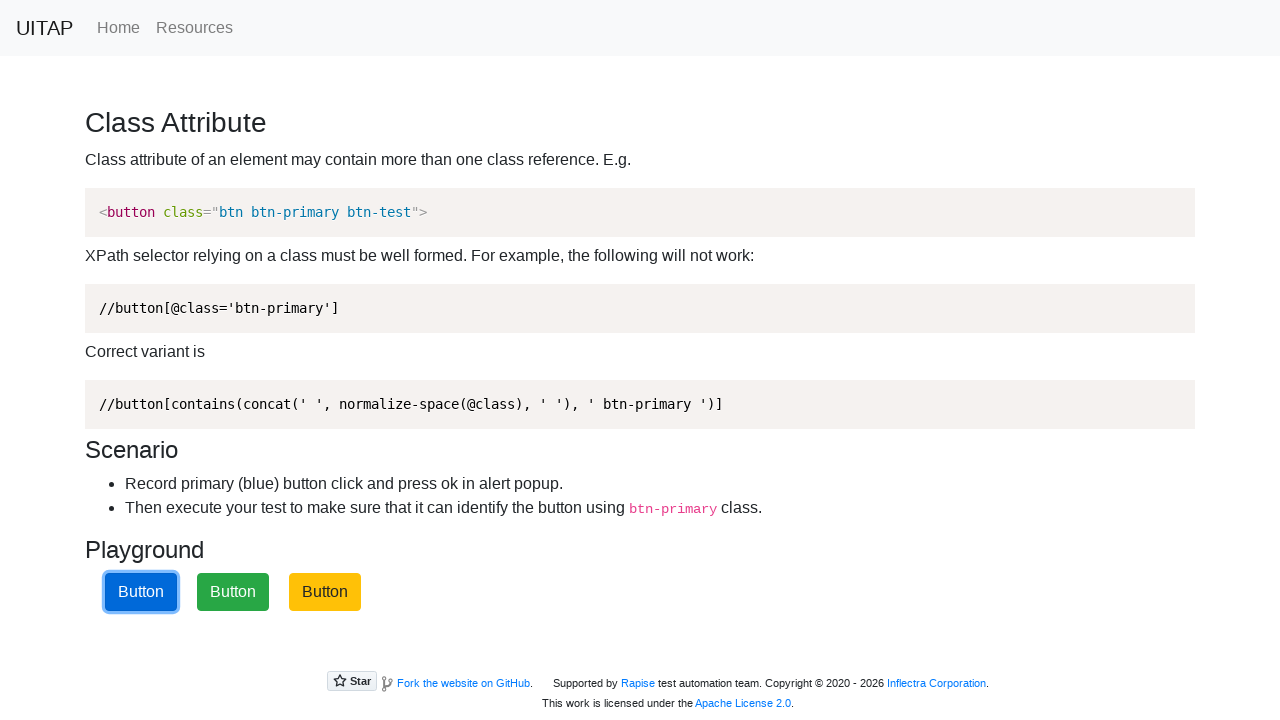

Navigated to classattr page (iteration 1 of 3)
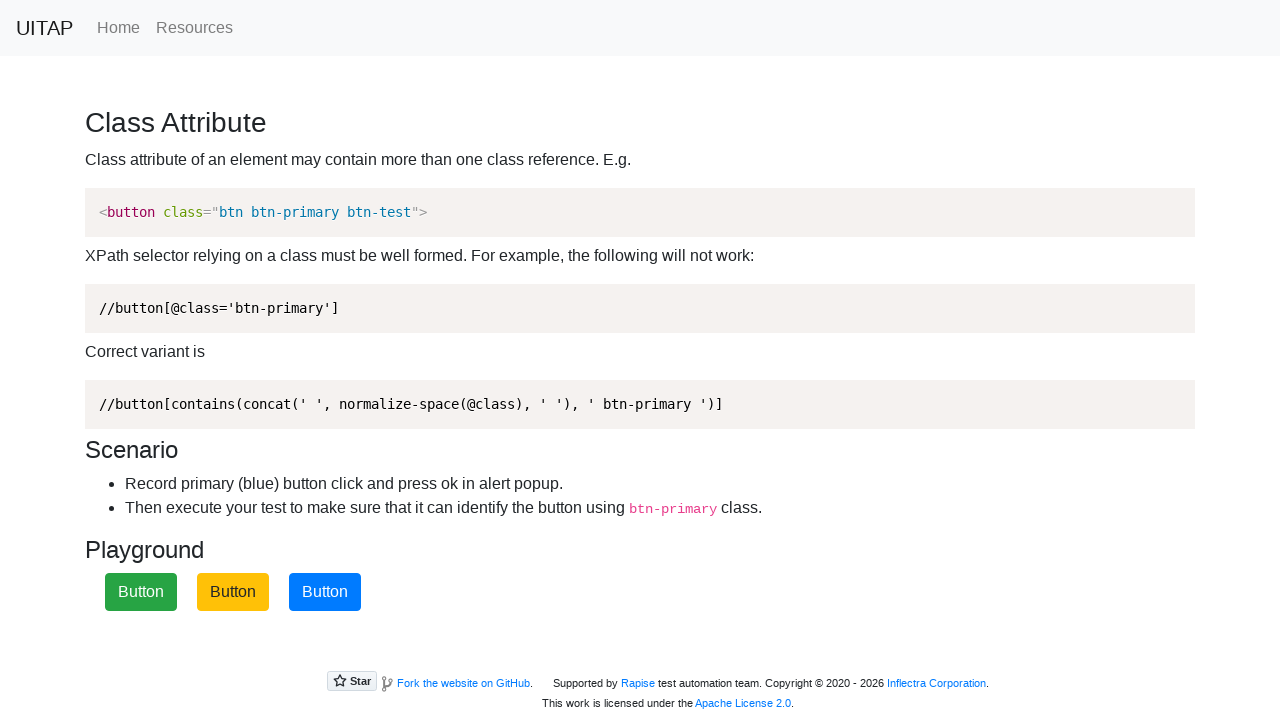

Clicked the primary button (iteration 1 of 3) at (325, 592) on .btn-primary
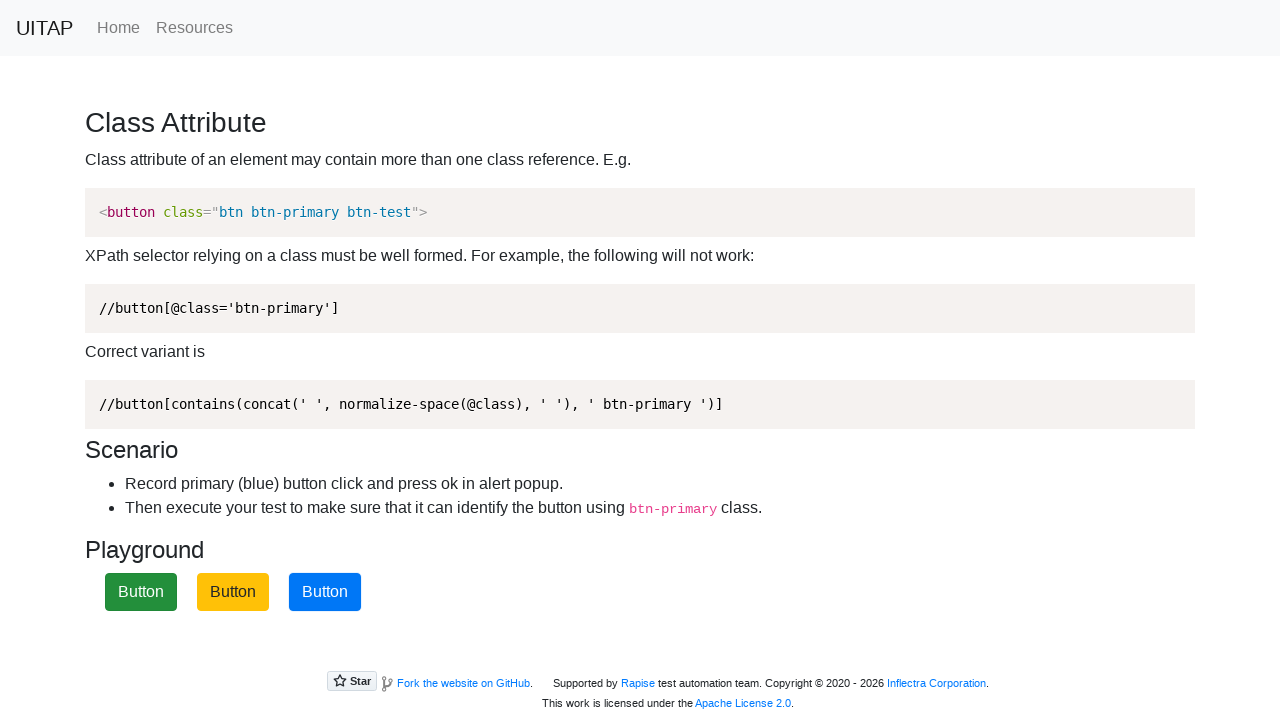

Waited for page to stabilize (iteration 1 of 3)
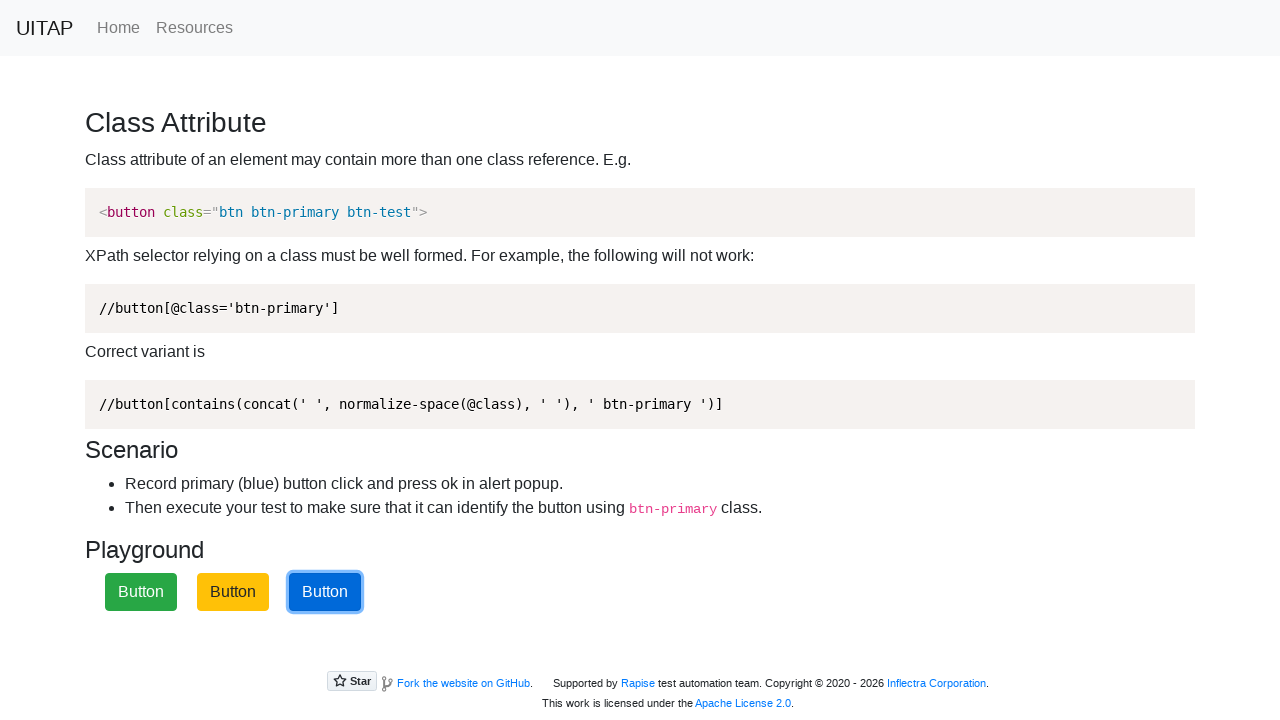

Navigated to classattr page (iteration 2 of 3)
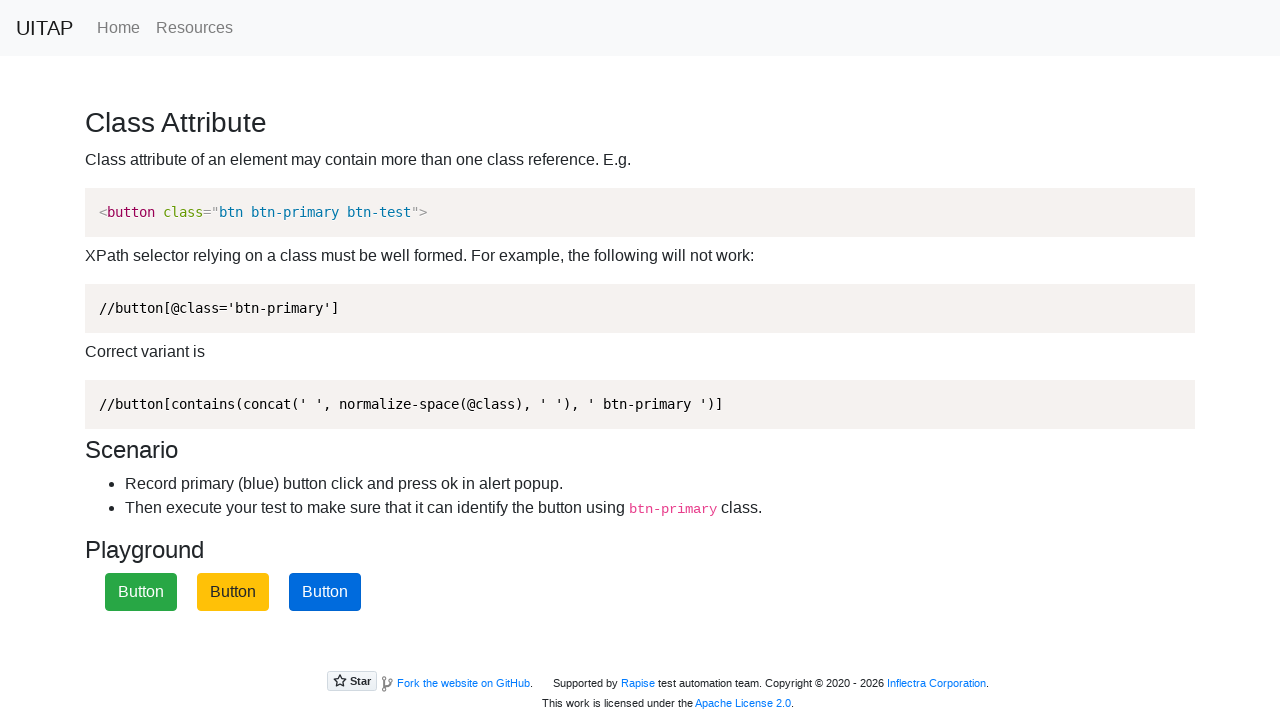

Clicked the primary button (iteration 2 of 3) at (325, 592) on .btn-primary
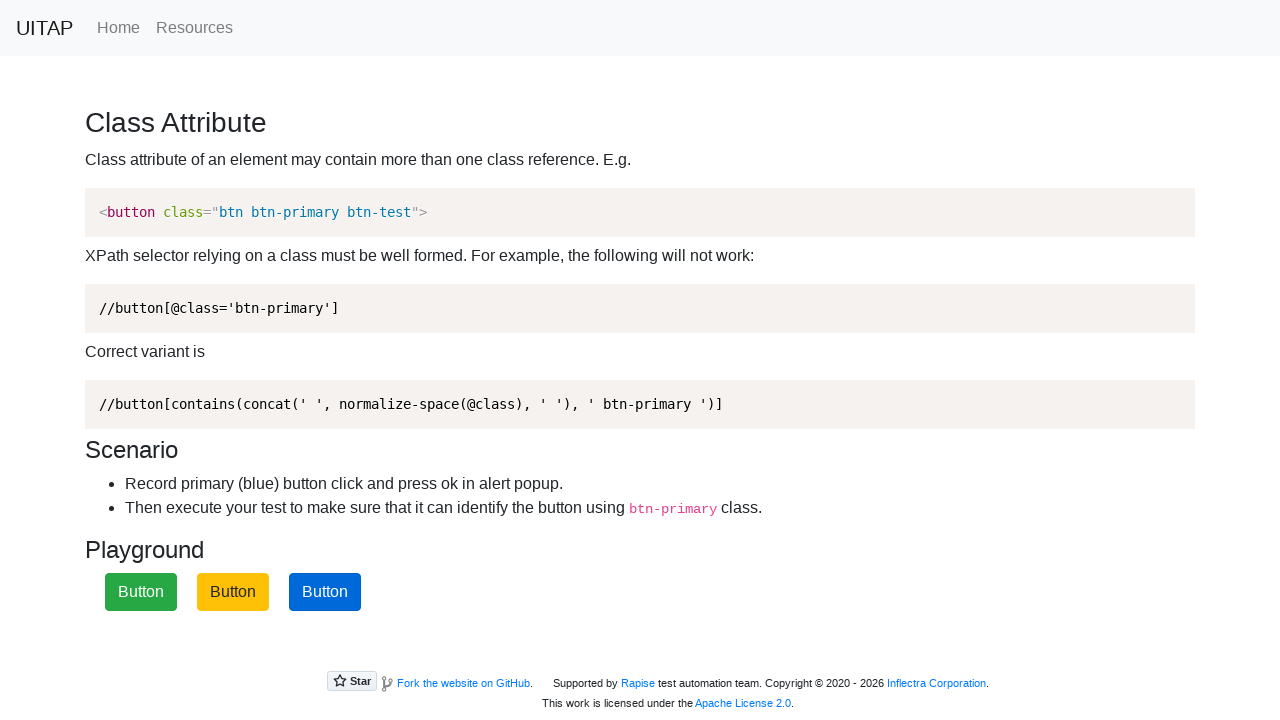

Waited for page to stabilize (iteration 2 of 3)
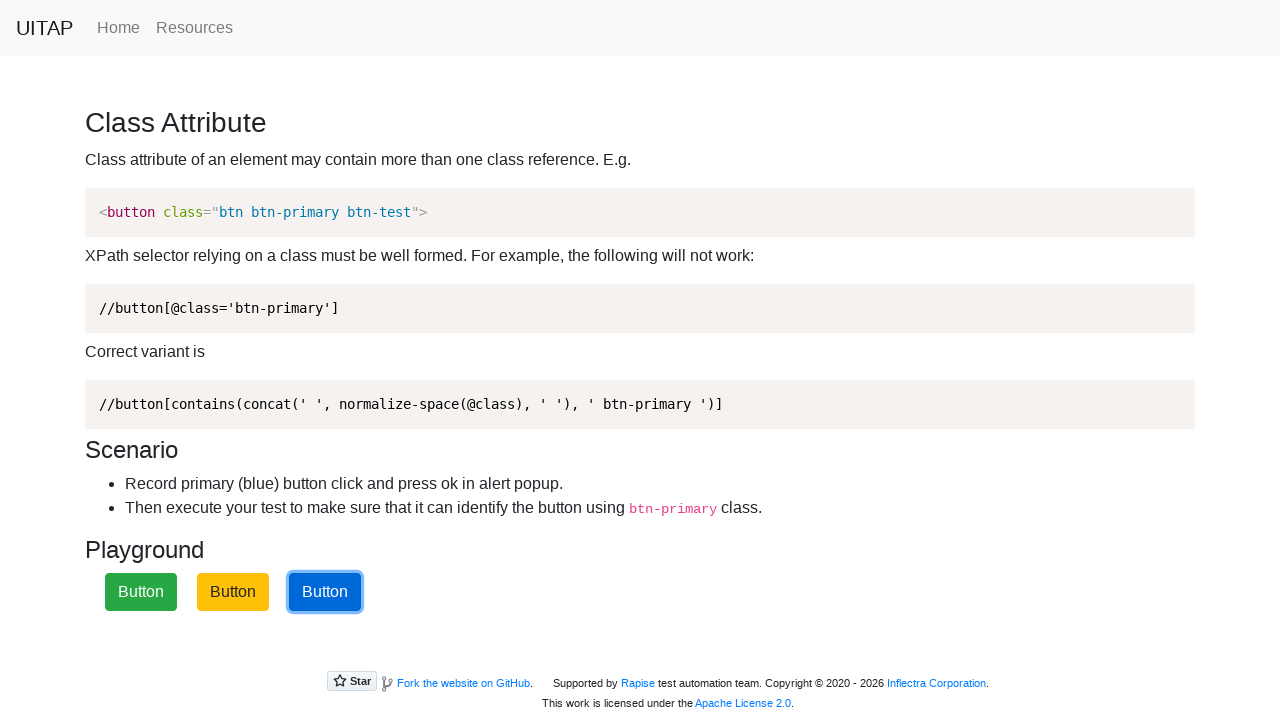

Navigated to classattr page (iteration 3 of 3)
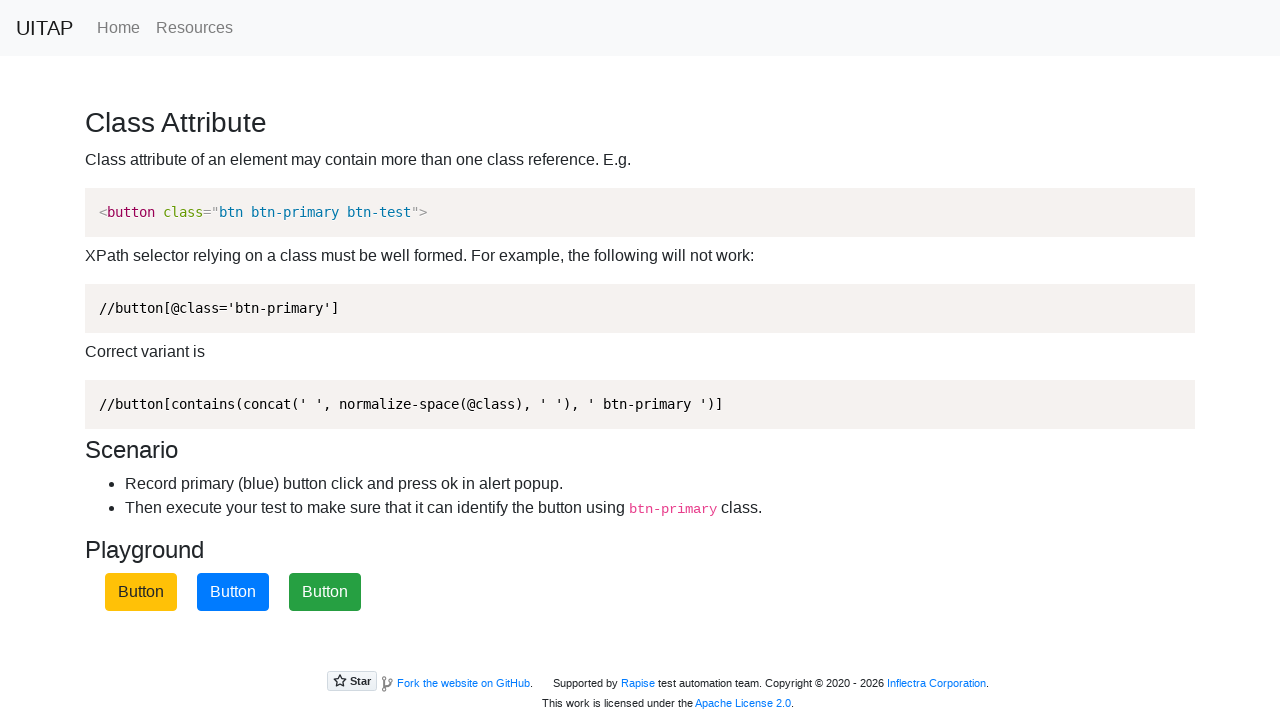

Clicked the primary button (iteration 3 of 3) at (233, 592) on .btn-primary
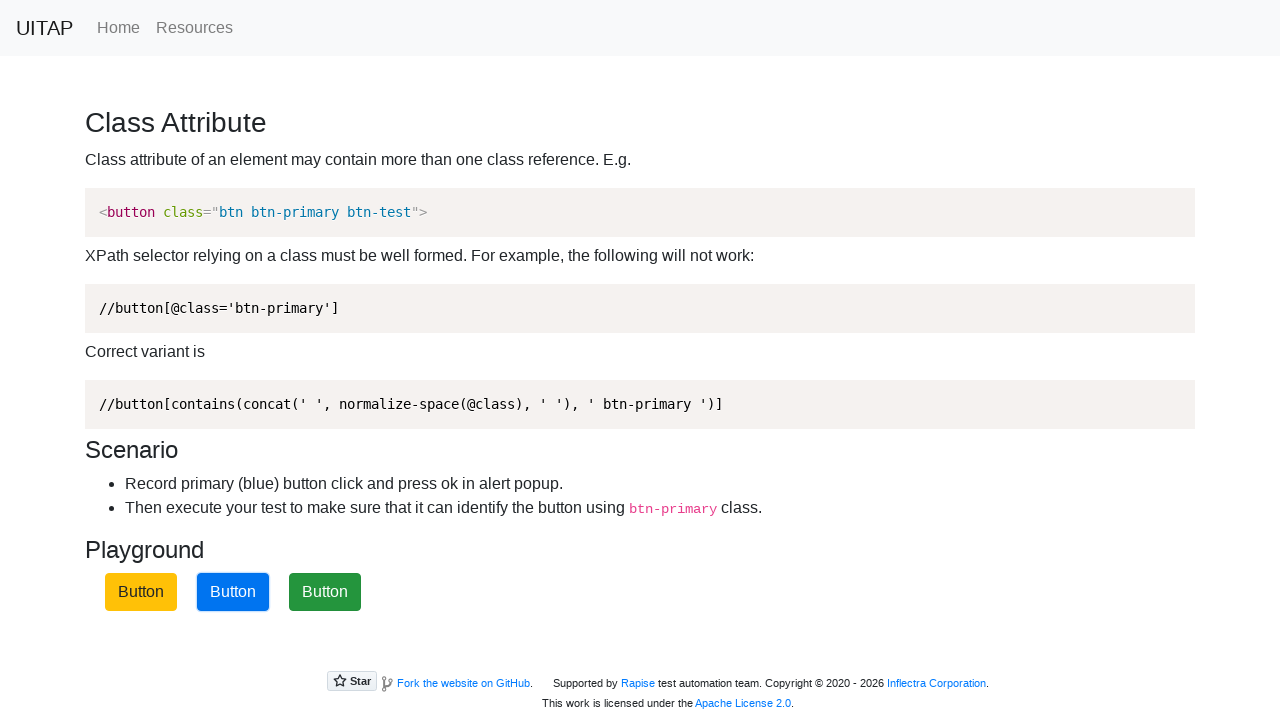

Waited for page to stabilize (iteration 3 of 3)
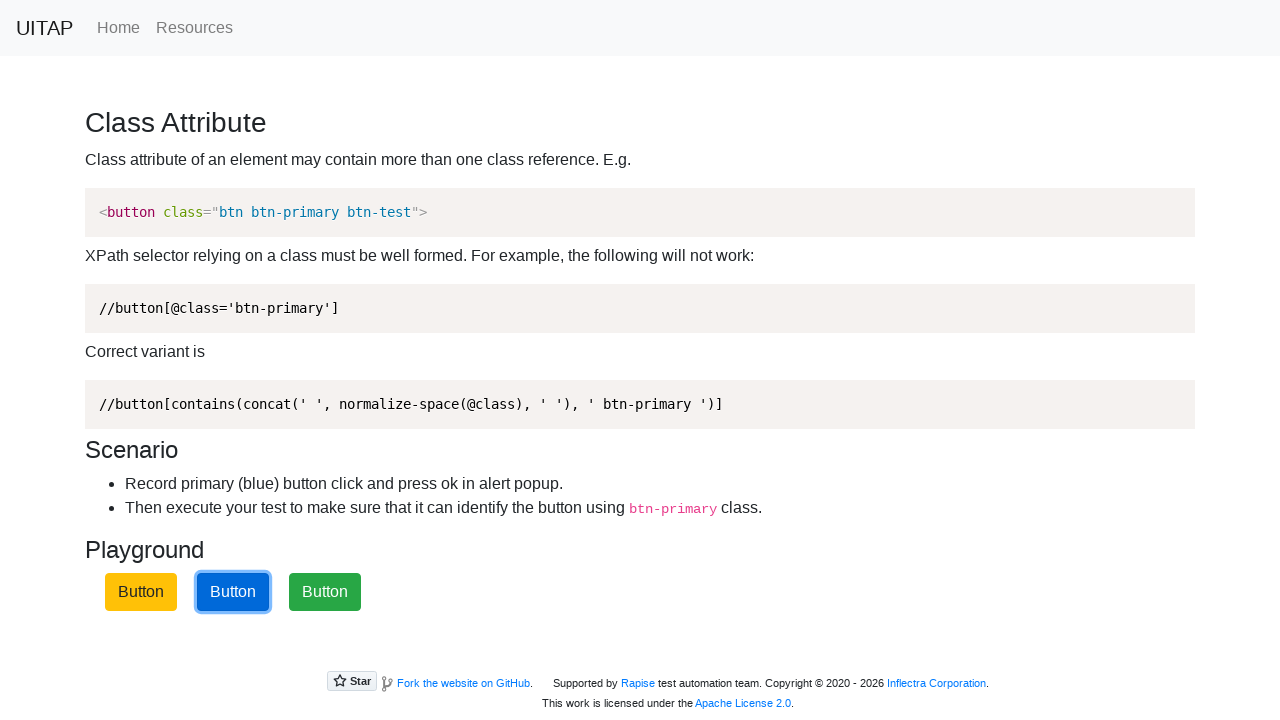

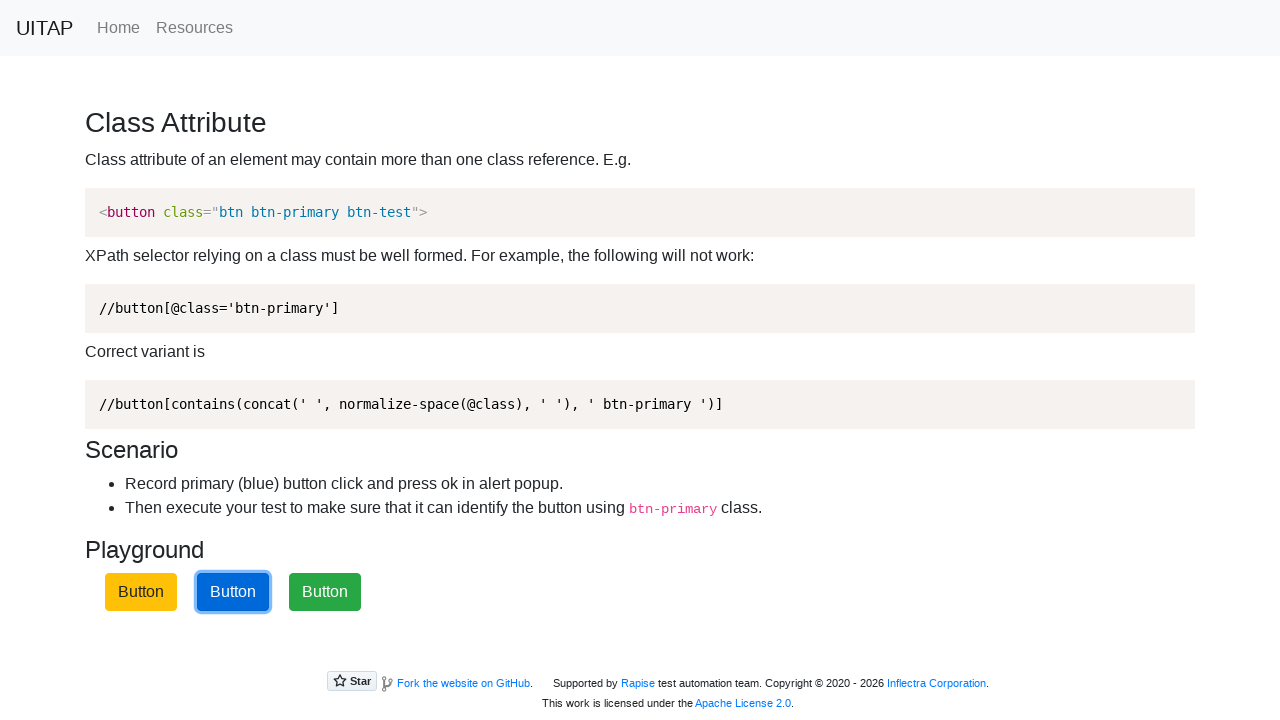